Tests the GitHub user lookup form by entering a username, submitting the form, and waiting for the API response to complete successfully.

Starting URL: https://letcode.in/elements

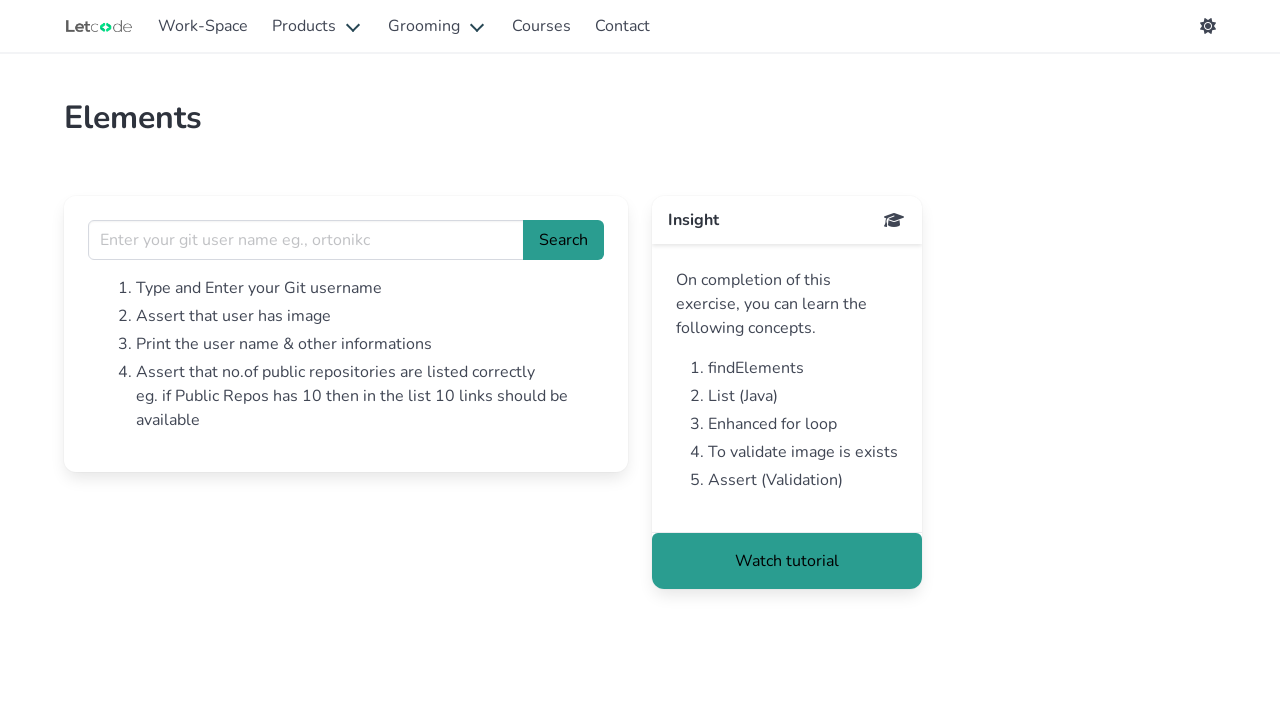

Filled username input field with 'nsSakib81' on input[name='username']
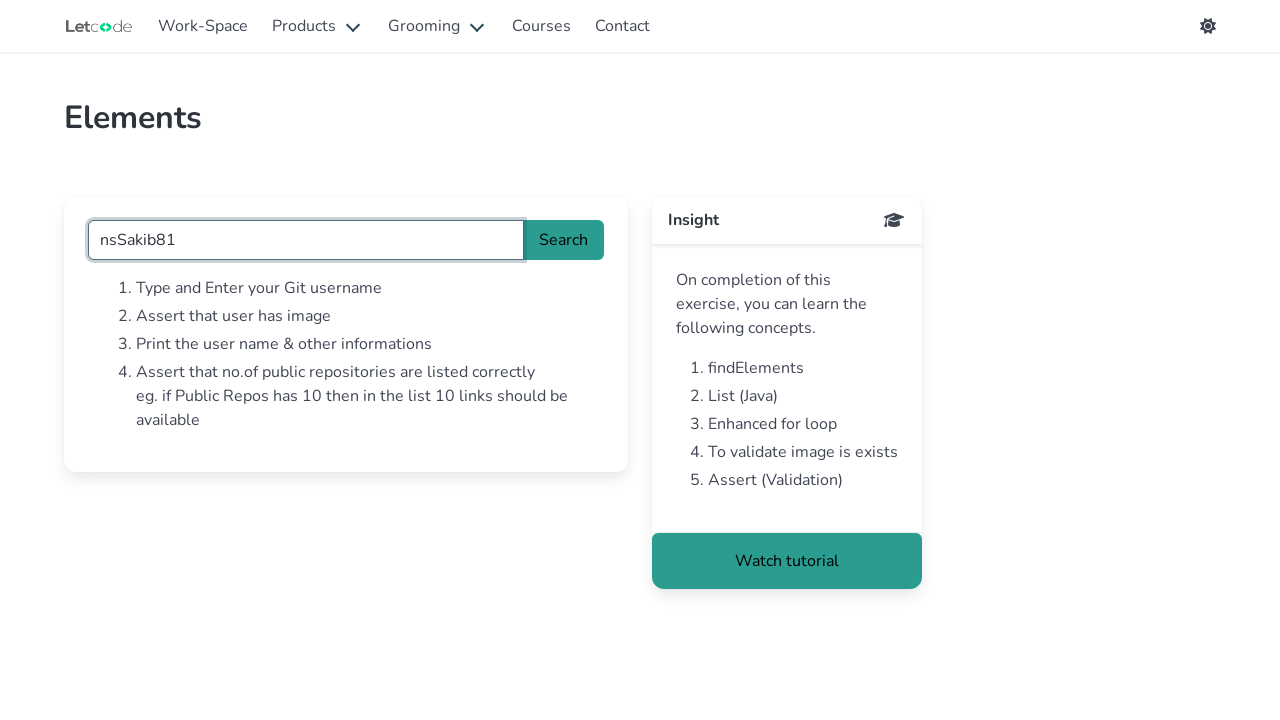

Clicked submit button and waited for GitHub API response (status 200) at (564, 240) on button[type='submit']
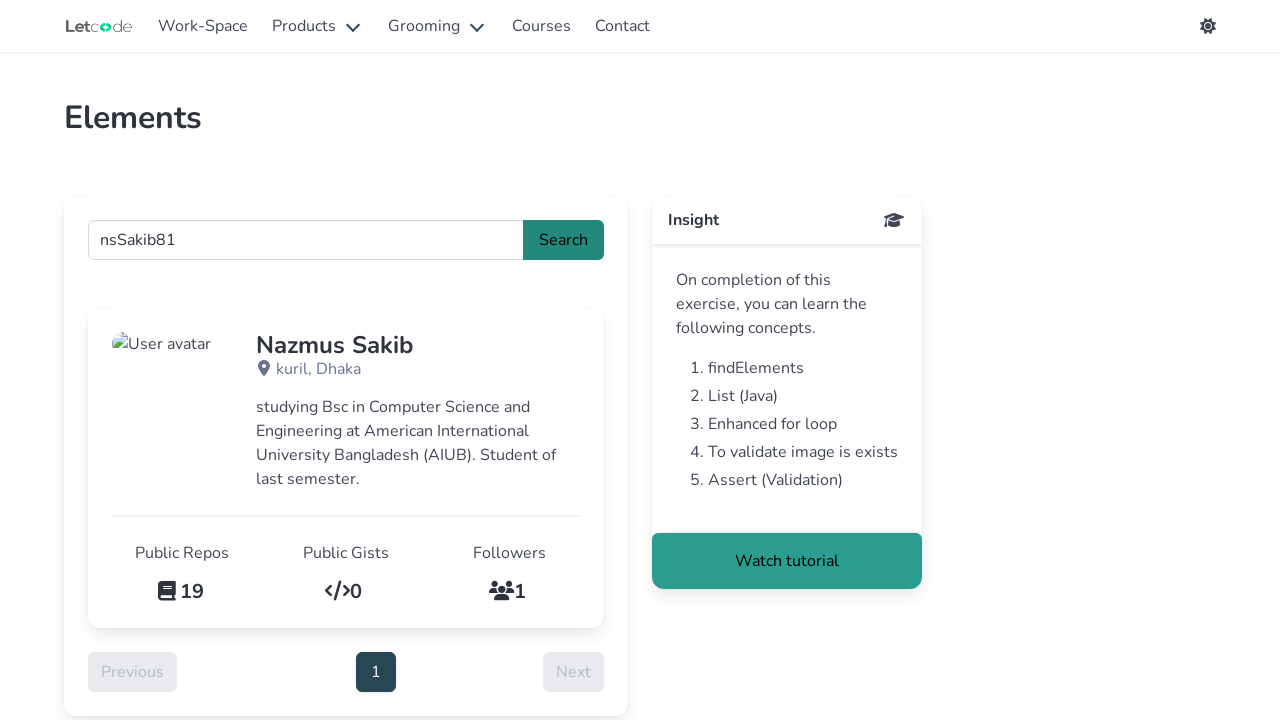

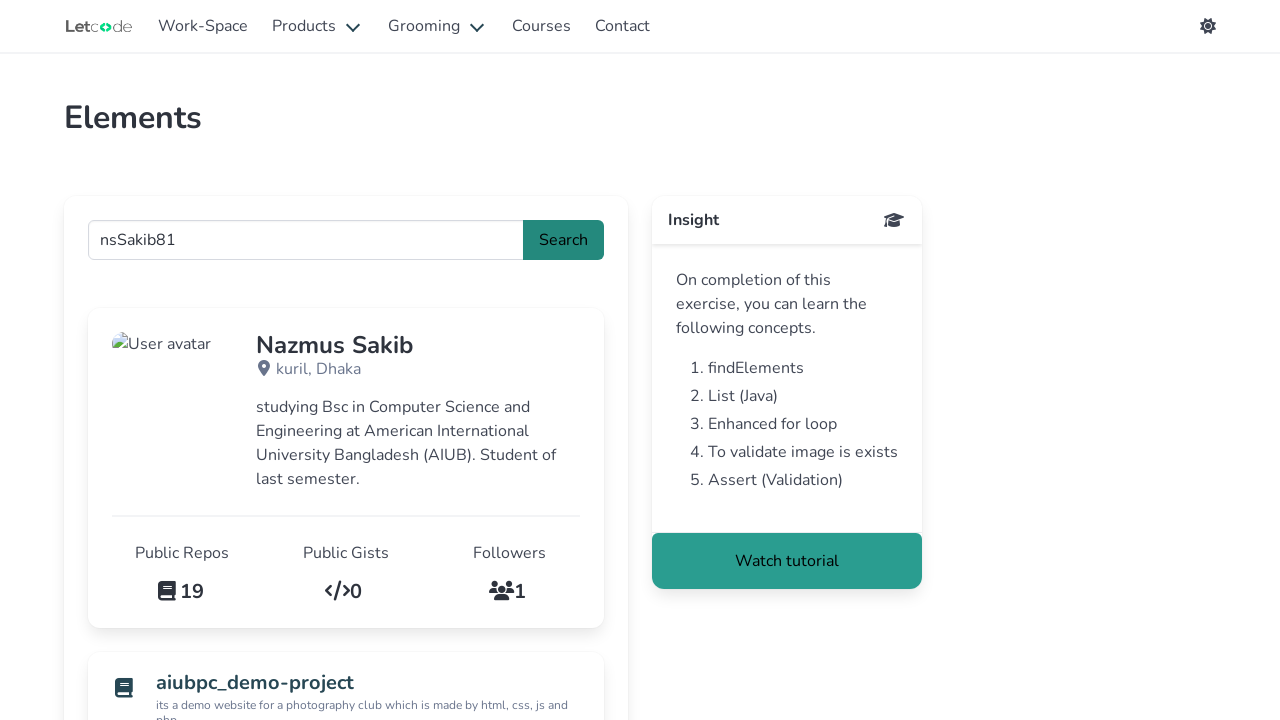